Tests locating and clicking a dropdown select using CSS selector with starts-with match

Starting URL: https://rahulshettyacademy.com/AutomationPractice/

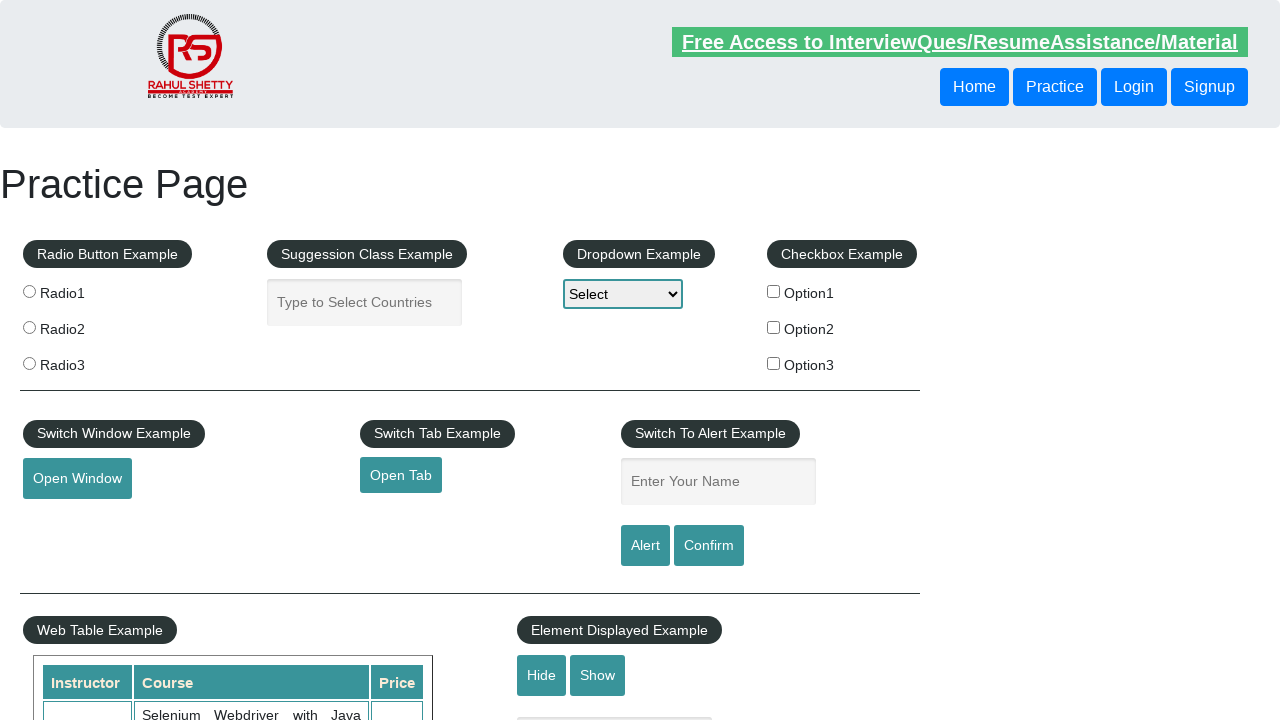

Clicked dropdown using CSS selector with starts-with match on id attribute at (623, 294) on select[id^='dropdown-class']
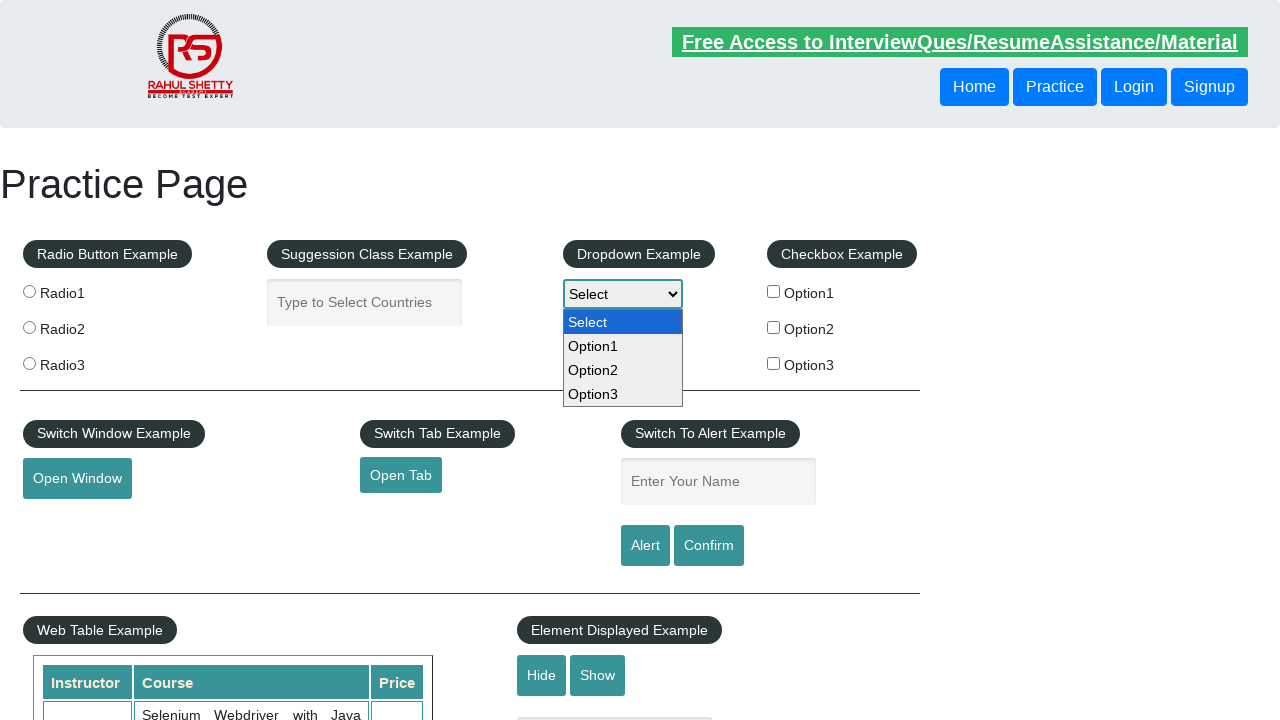

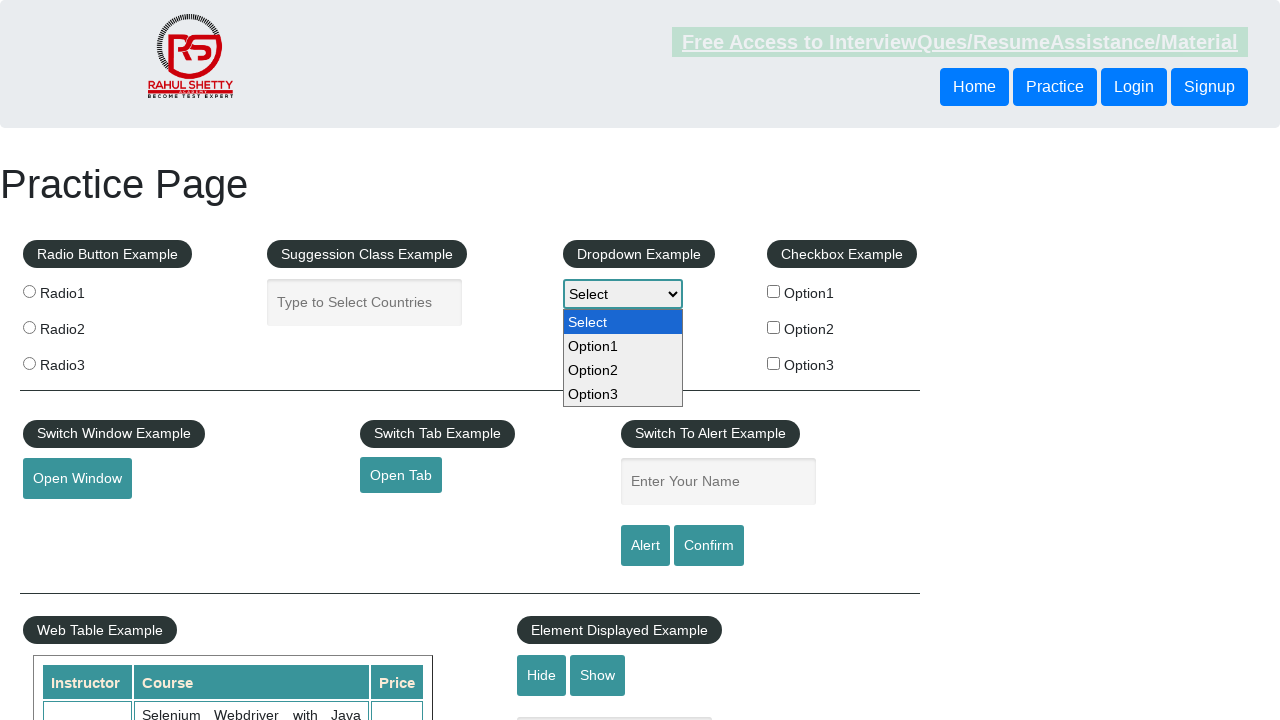